Verifies that email and password input fields are displayed on the demo login form page

Starting URL: https://codility-frontend-prod.s3.amazonaws.com/media/task_static/qa_login_page/9a83bda125cd7398f9f482a3d6d45ea4/static/attachments/reference_page.html

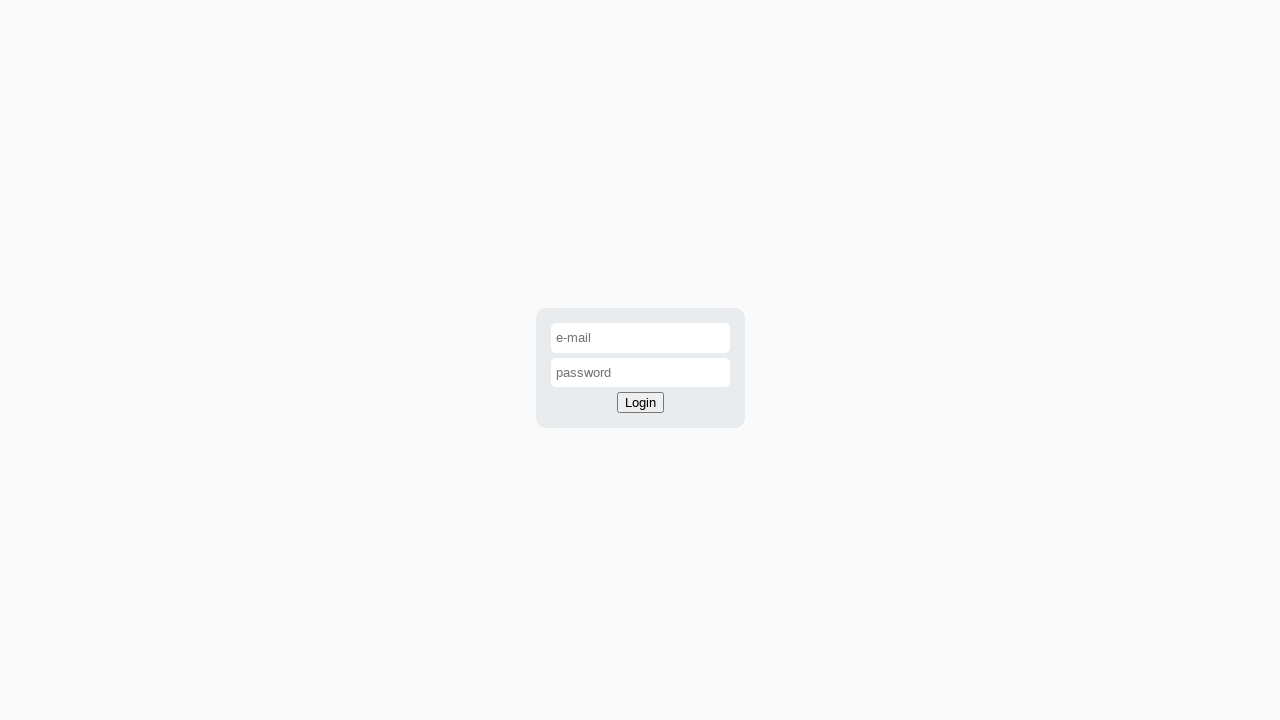

Navigated to demo login form page
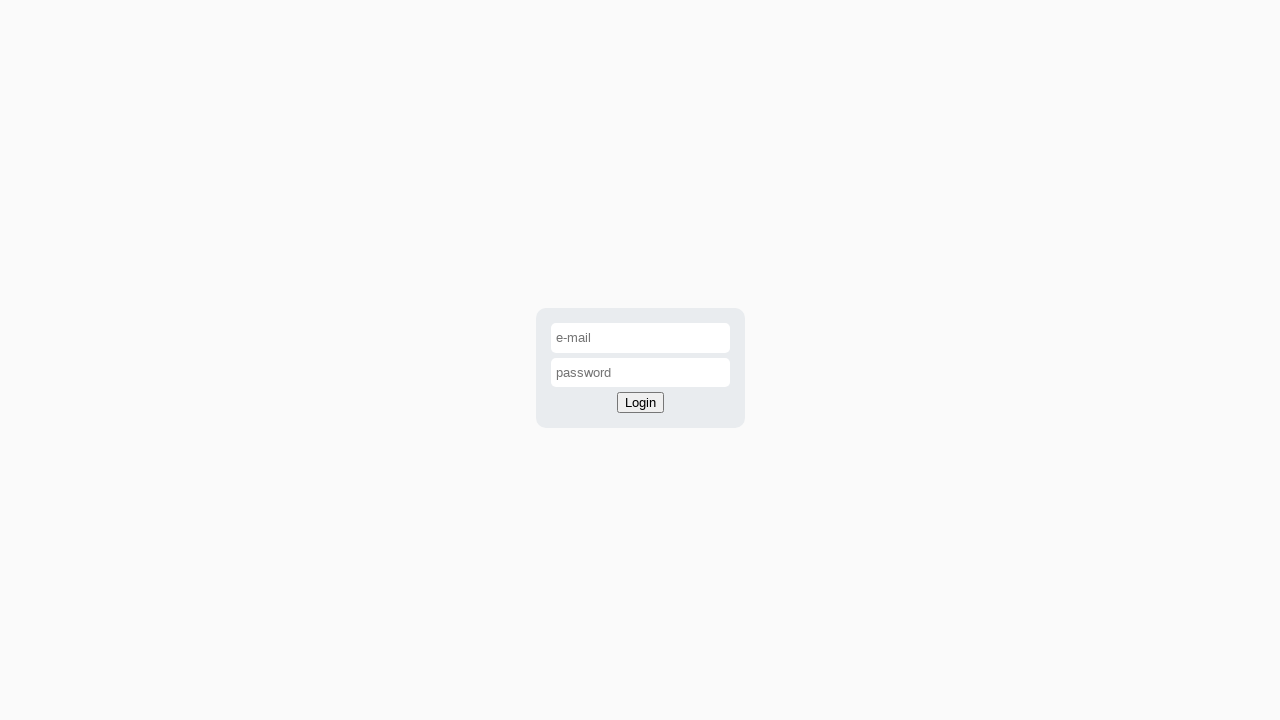

Email input field loaded and is visible
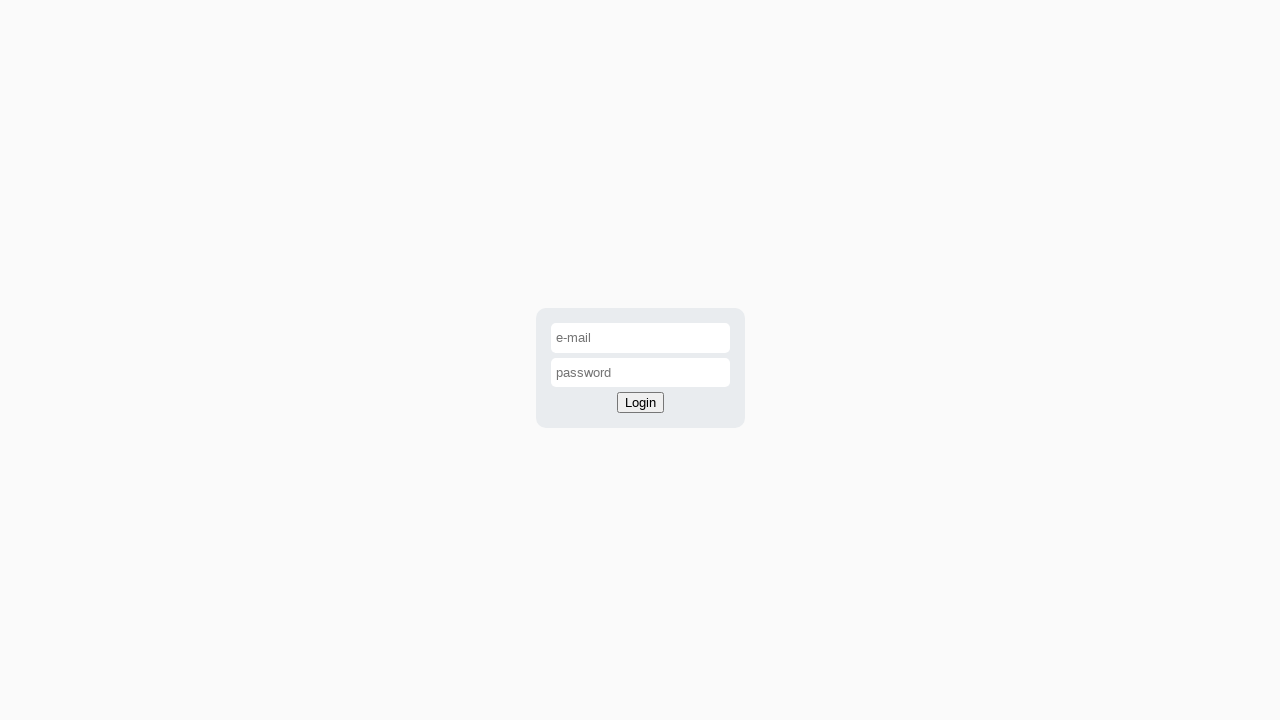

Verified email input field is visible
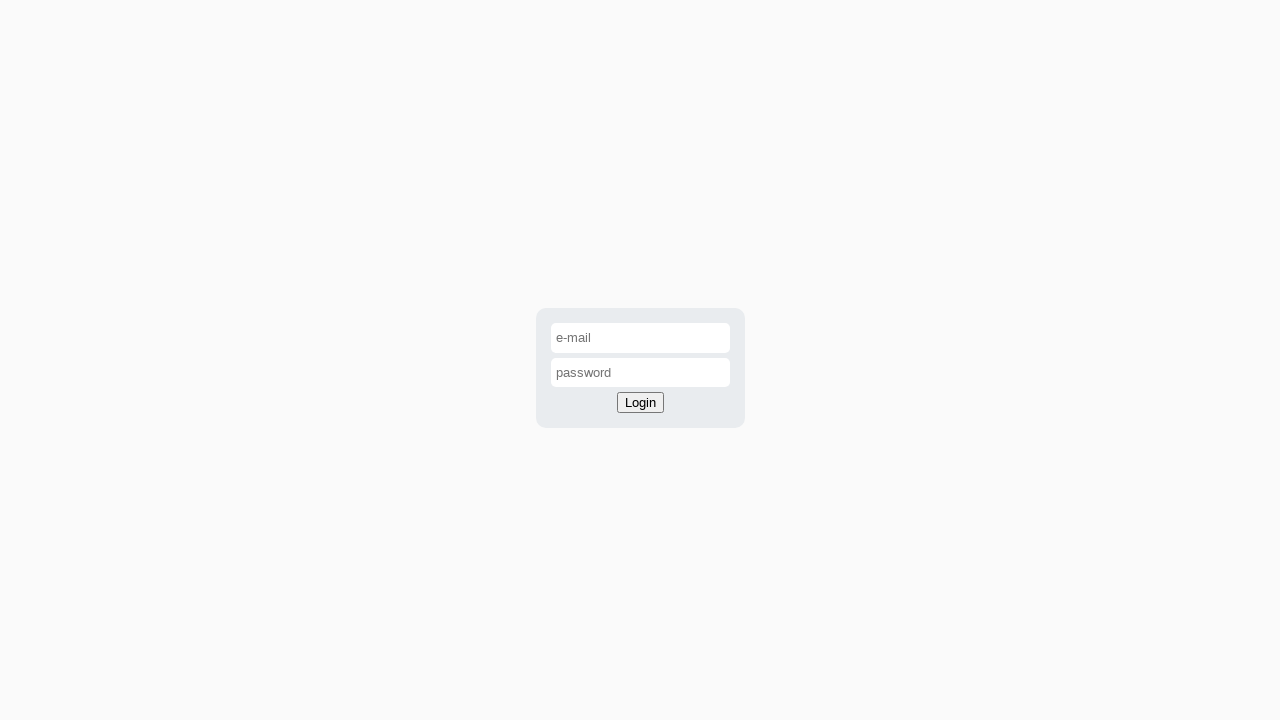

Verified password input field is visible
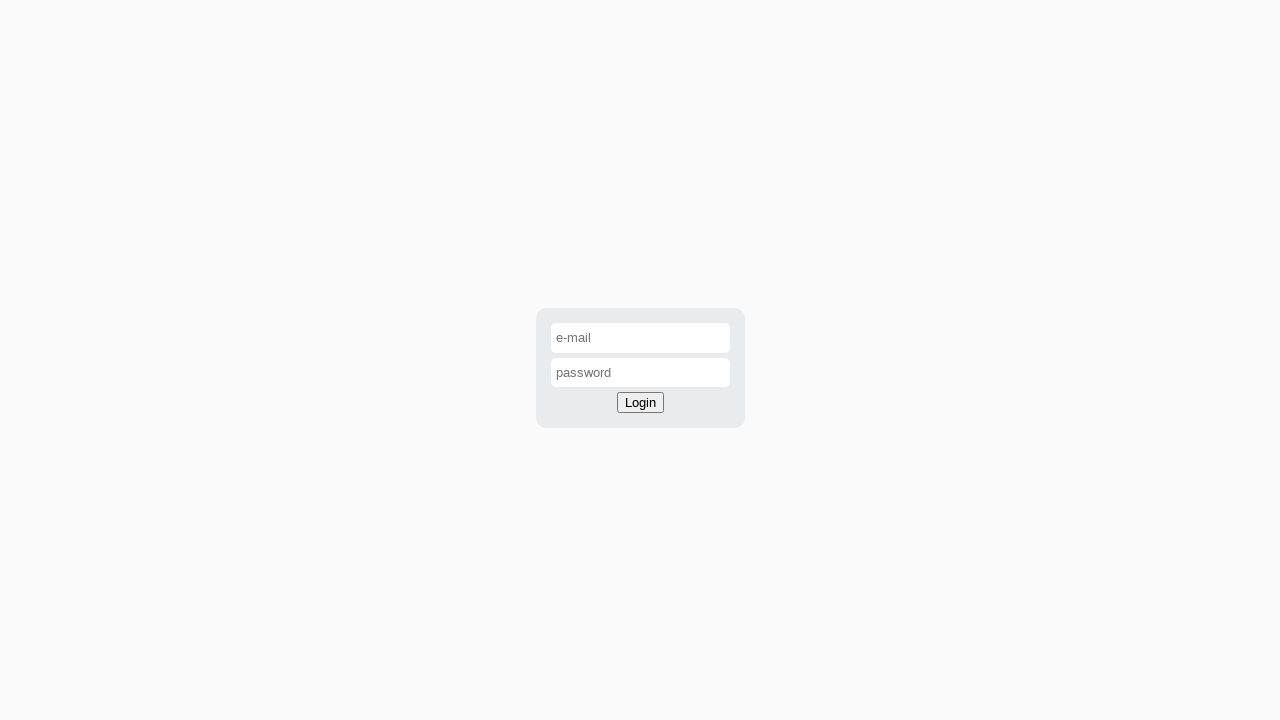

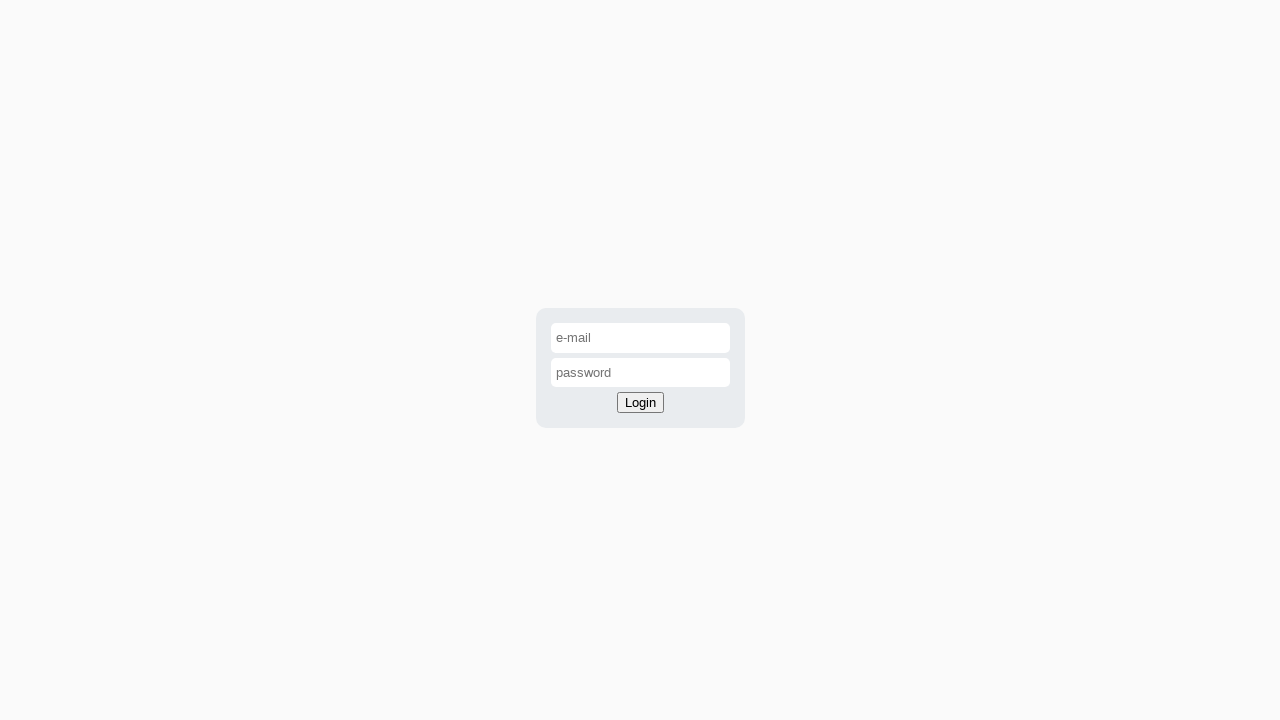